Opens the Adani corporate website homepage and verifies the page loads successfully

Starting URL: http://www.adani.com/

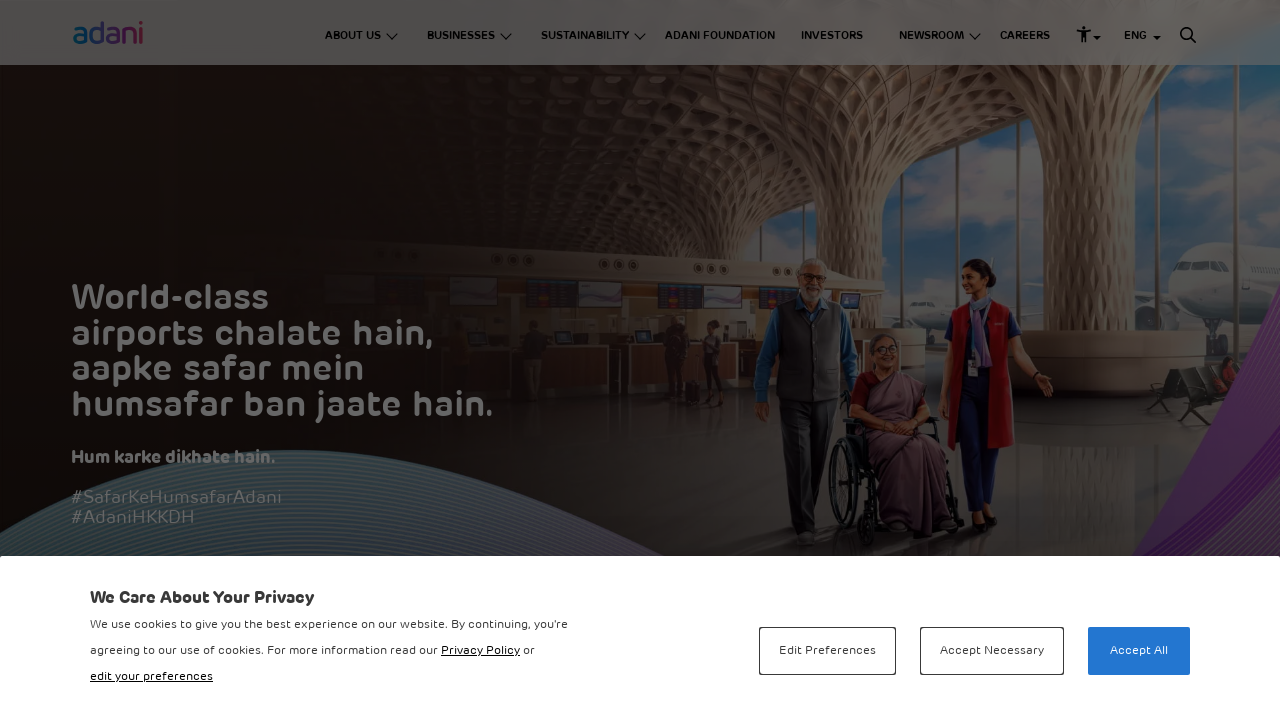

Waited for page DOM to fully load
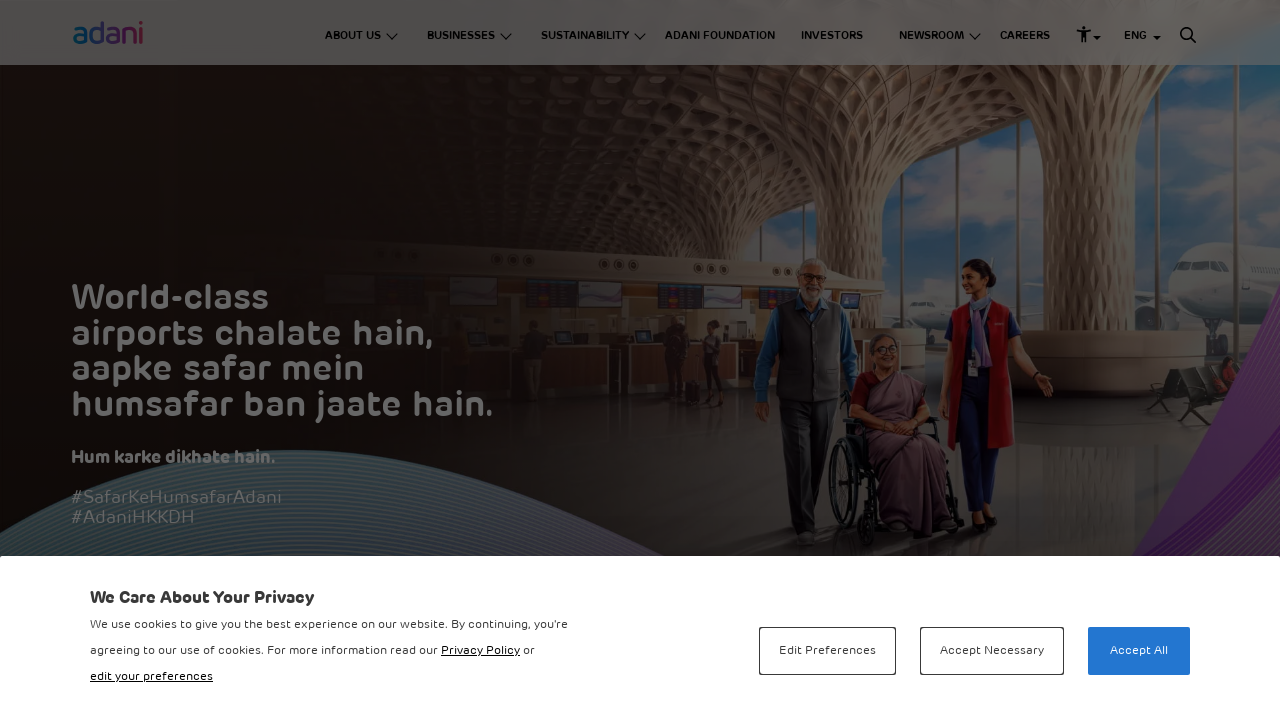

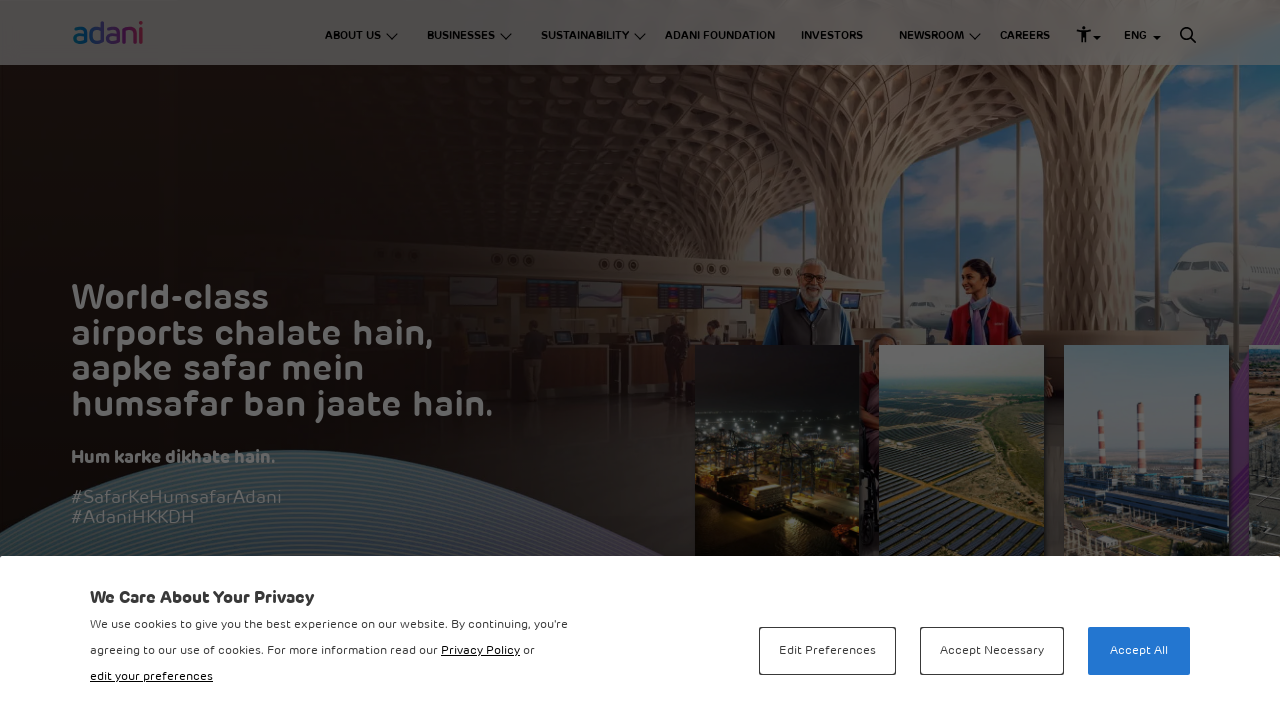